Tests dynamic button text update functionality by entering text in an input field and clicking a button to update its label

Starting URL: http://uitestingplayground.com/textinput

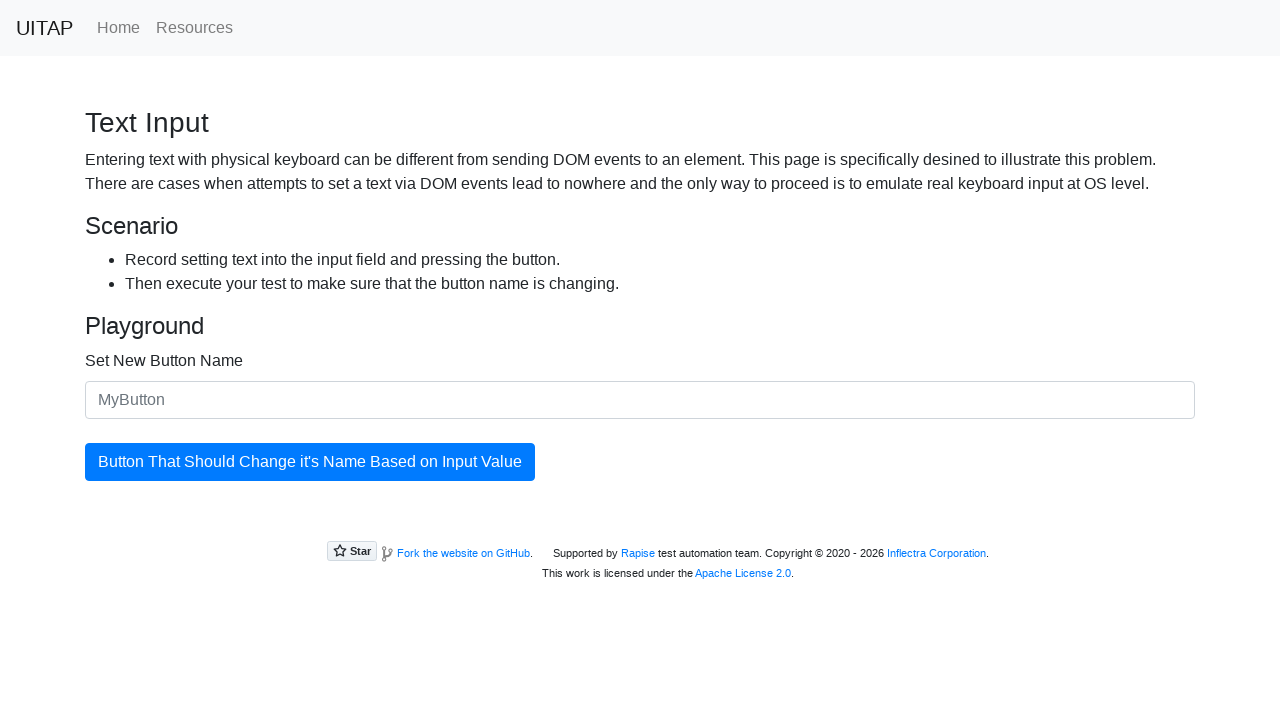

Filled input field with 'SkyPro' on #newButtonName
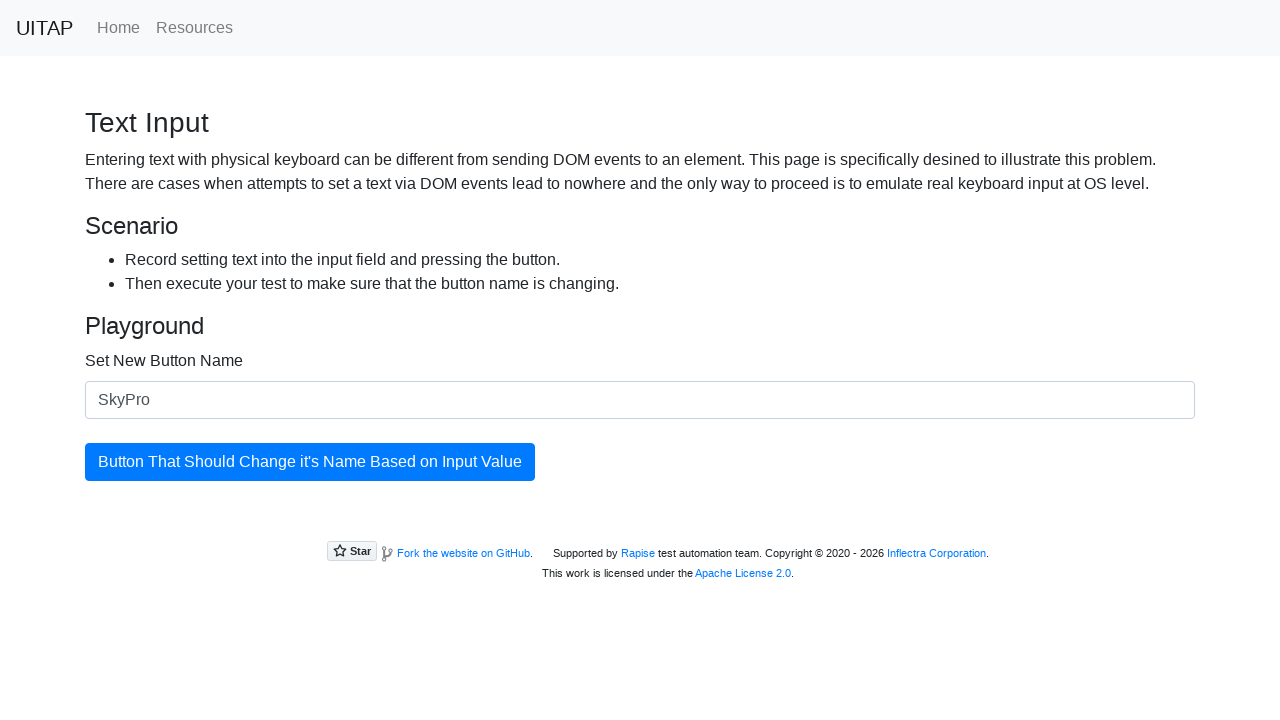

Clicked button to update its text at (310, 462) on #updatingButton
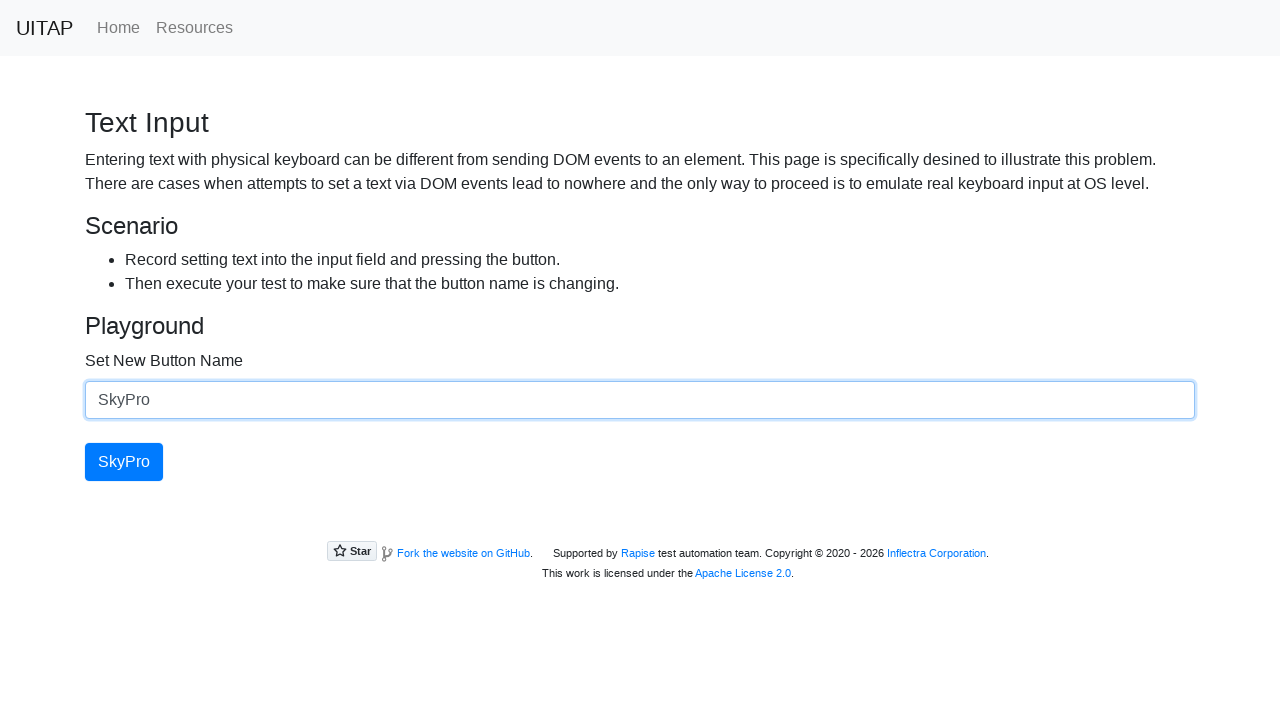

Button text successfully updated to 'SkyPro'
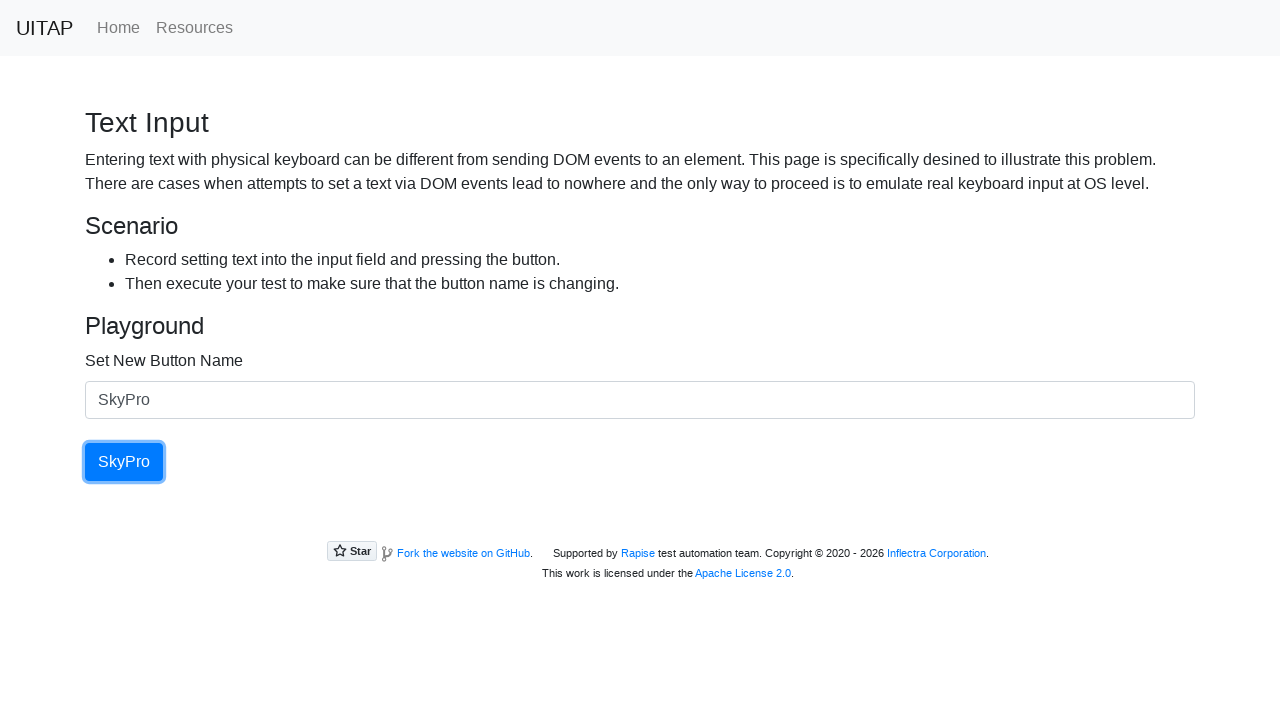

Retrieved button text content: 'SkyPro'
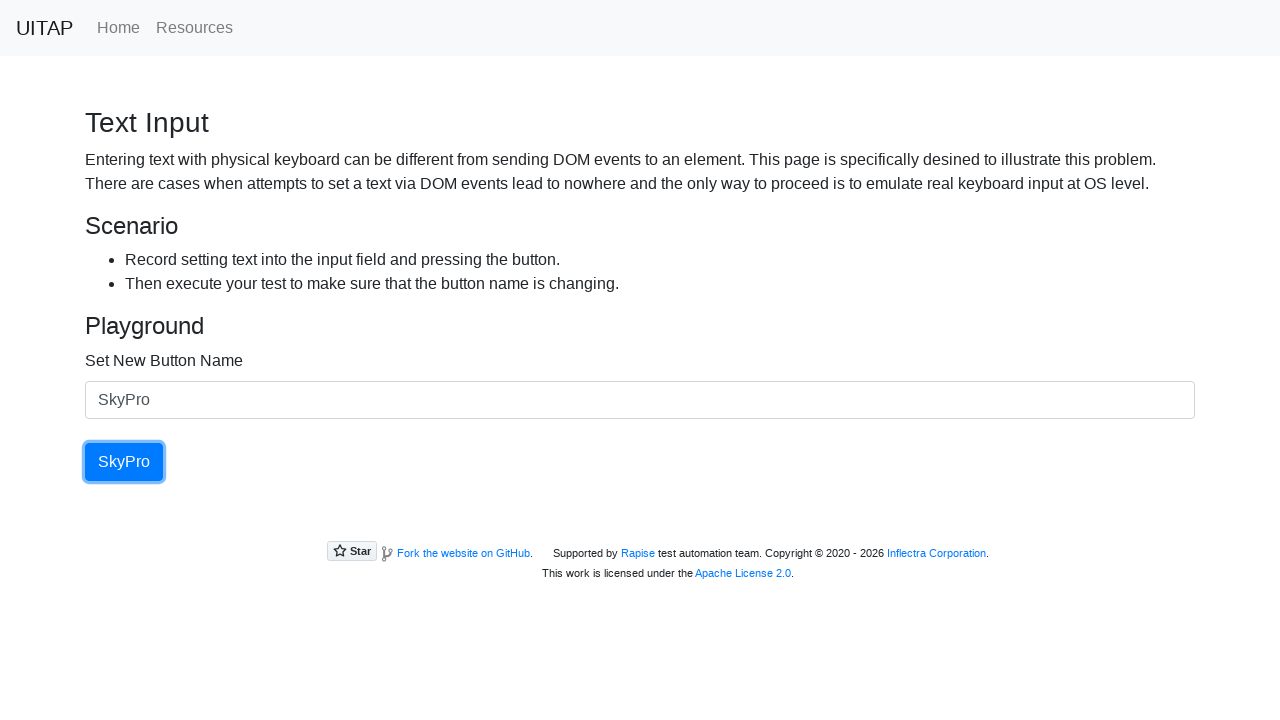

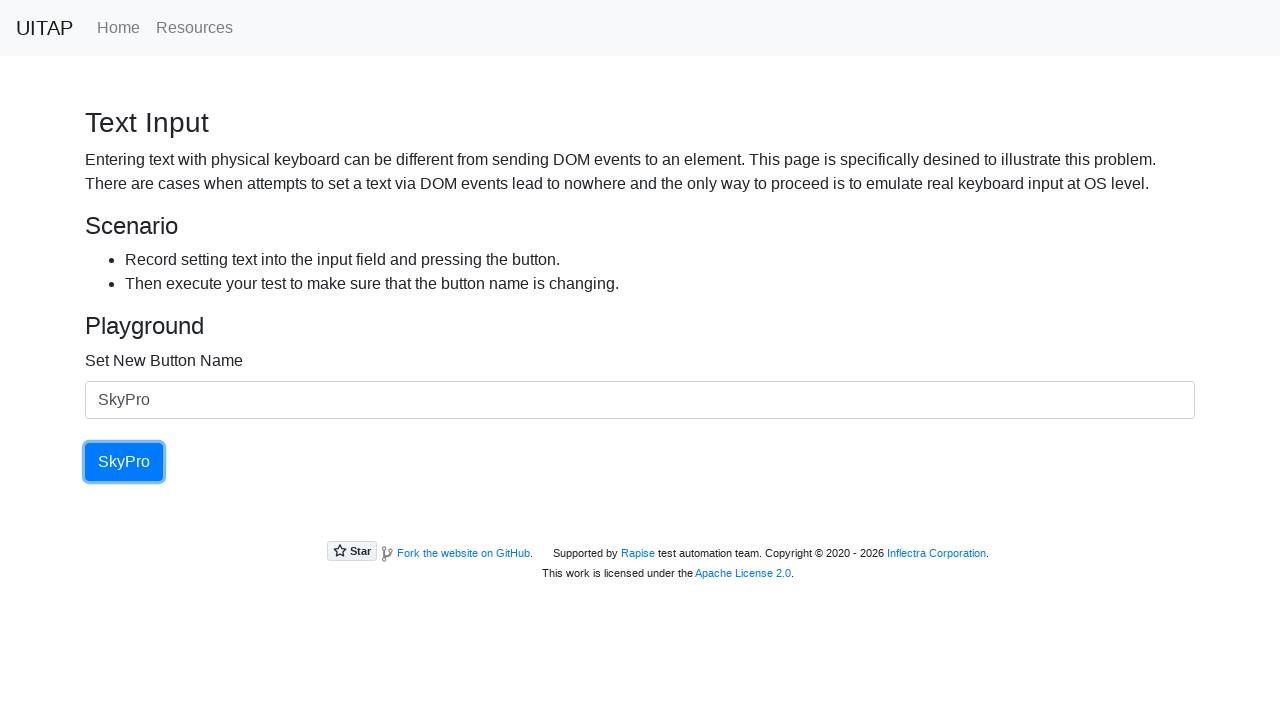